Tests the L&T ECC website by hovering over the "We Build" menu item to reveal dropdown options

Starting URL: https://www.lntecc.com/

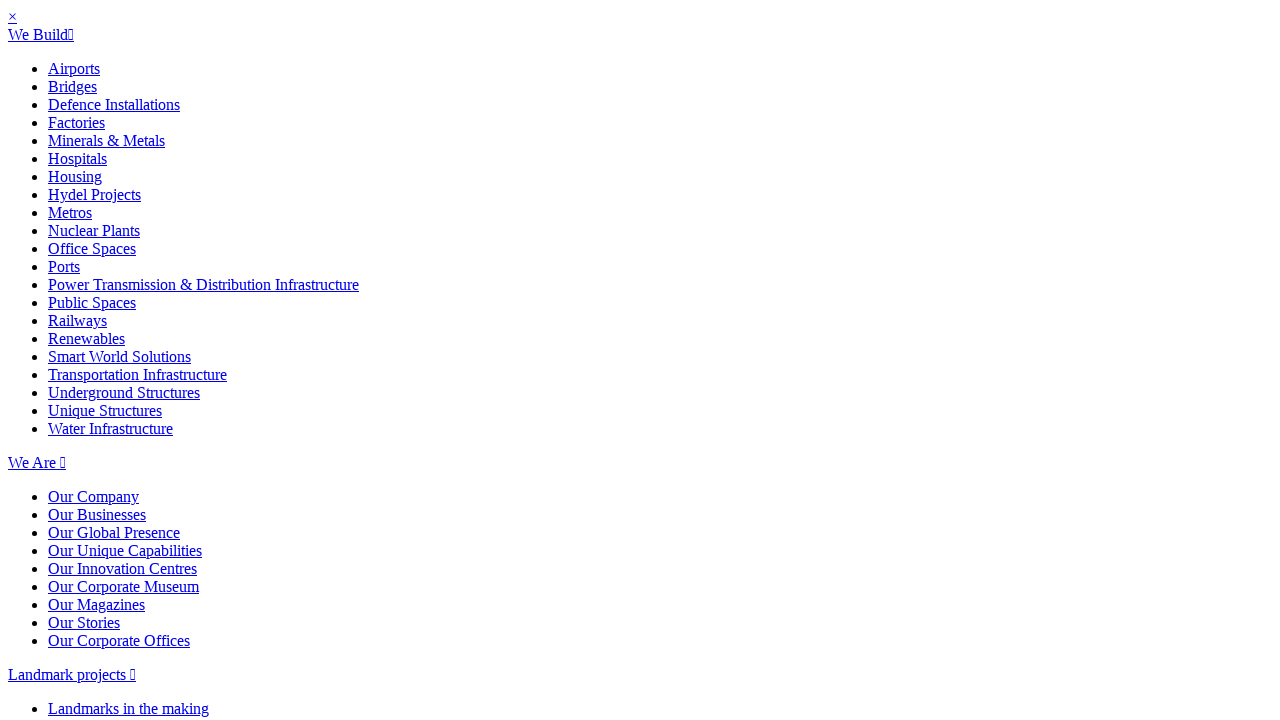

Hovered over the 'We Build' menu item to reveal dropdown at (78, 360) on (//a[contains(text(),'We Build')])[2]
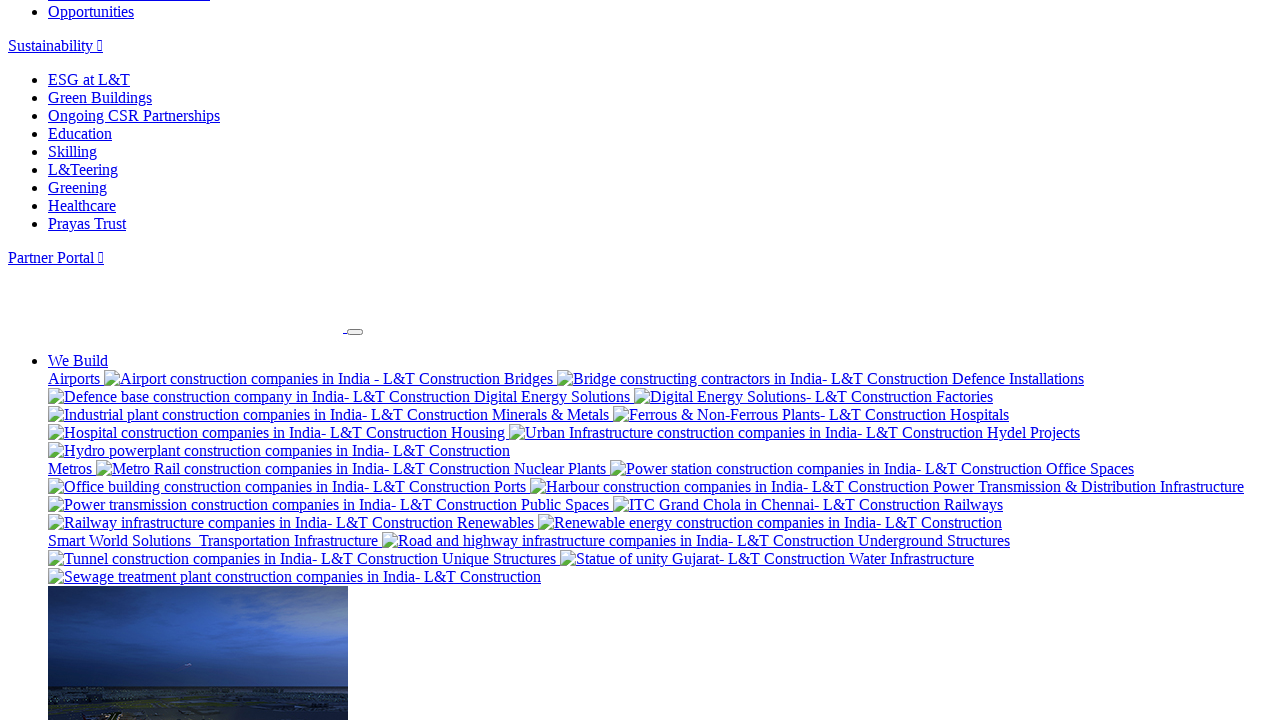

Dropdown menu appeared and loaded
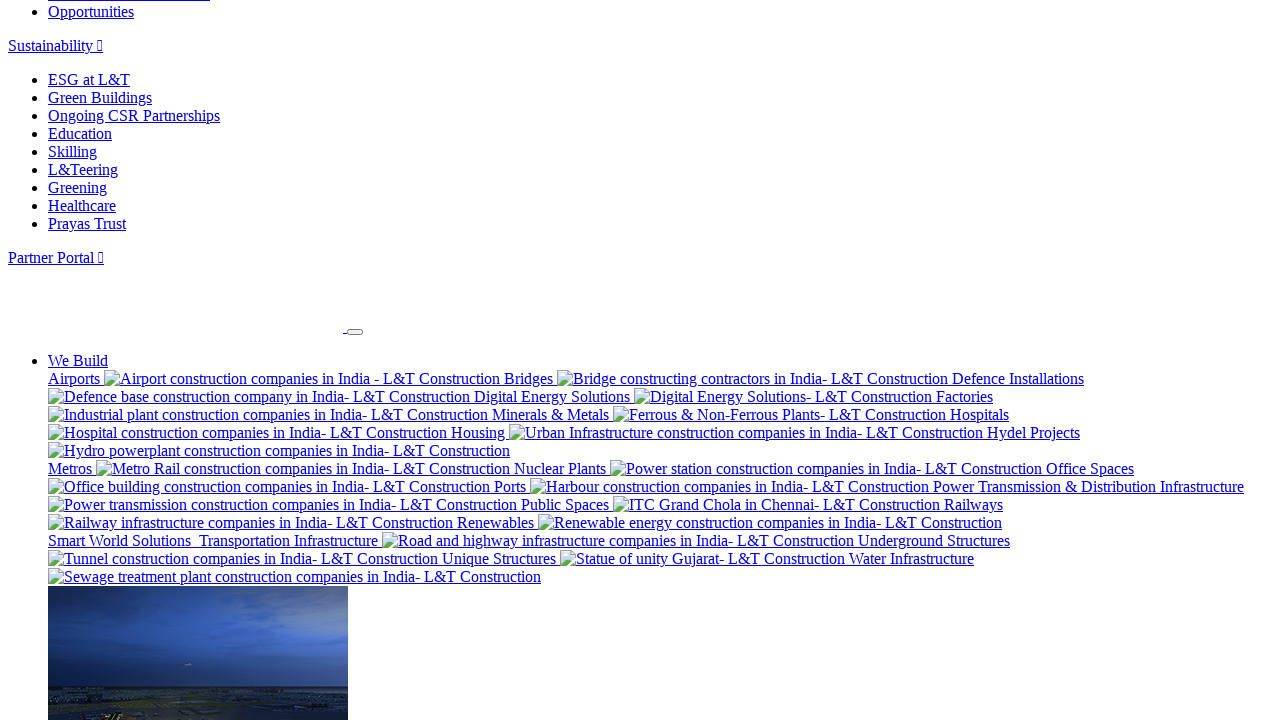

Retrieved all dropdown menu items
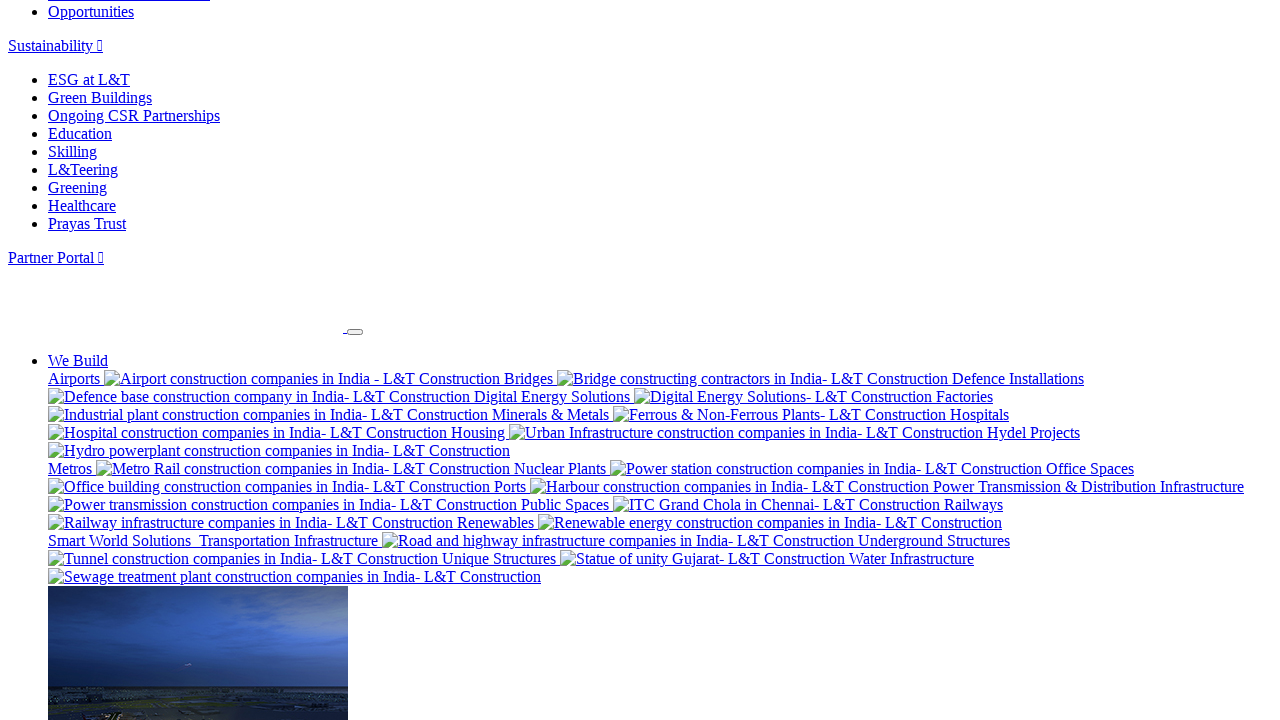

Printed text content of all dropdown items
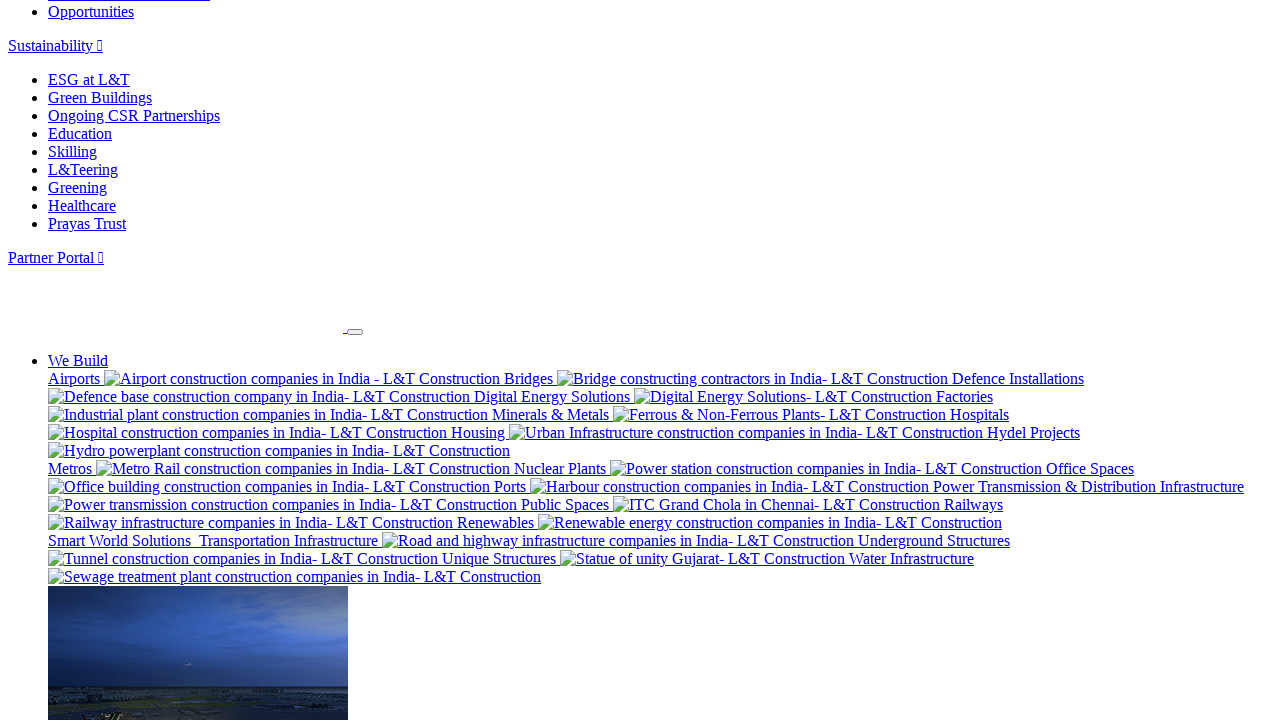

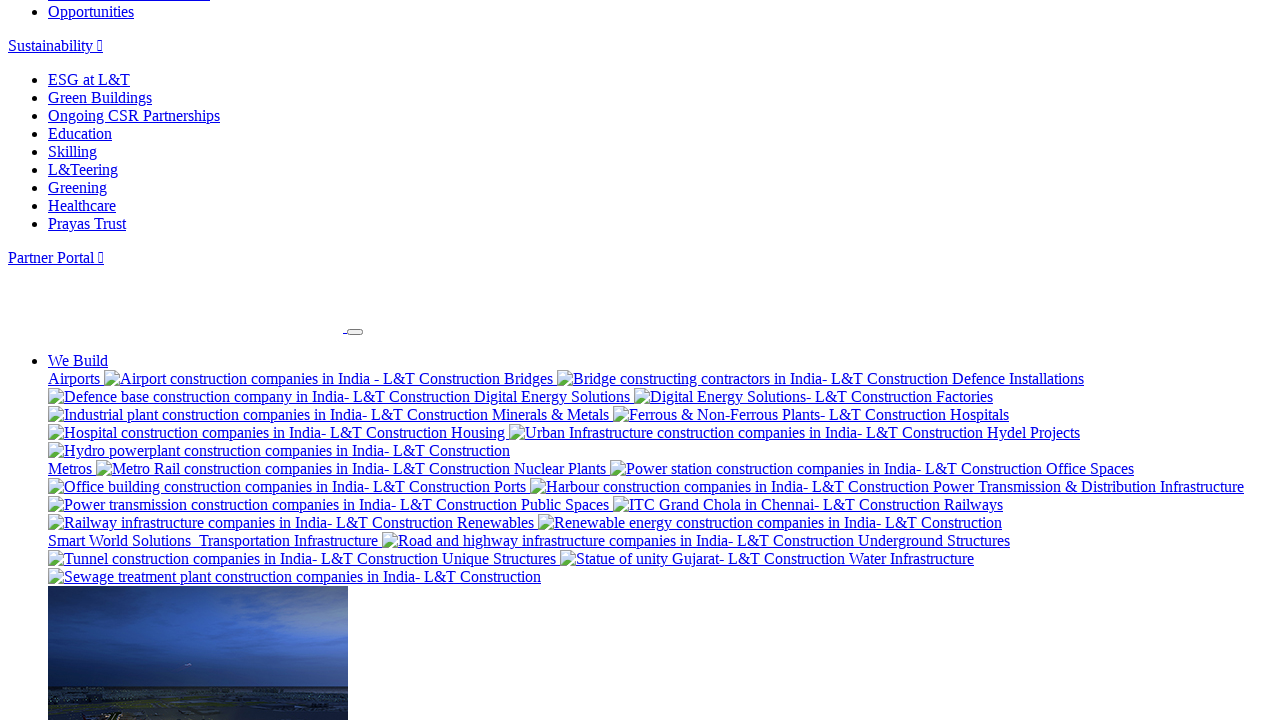